Tests that the contact form handles a message longer than 256 characters.

Starting URL: https://www.demoblaze.com/index.html

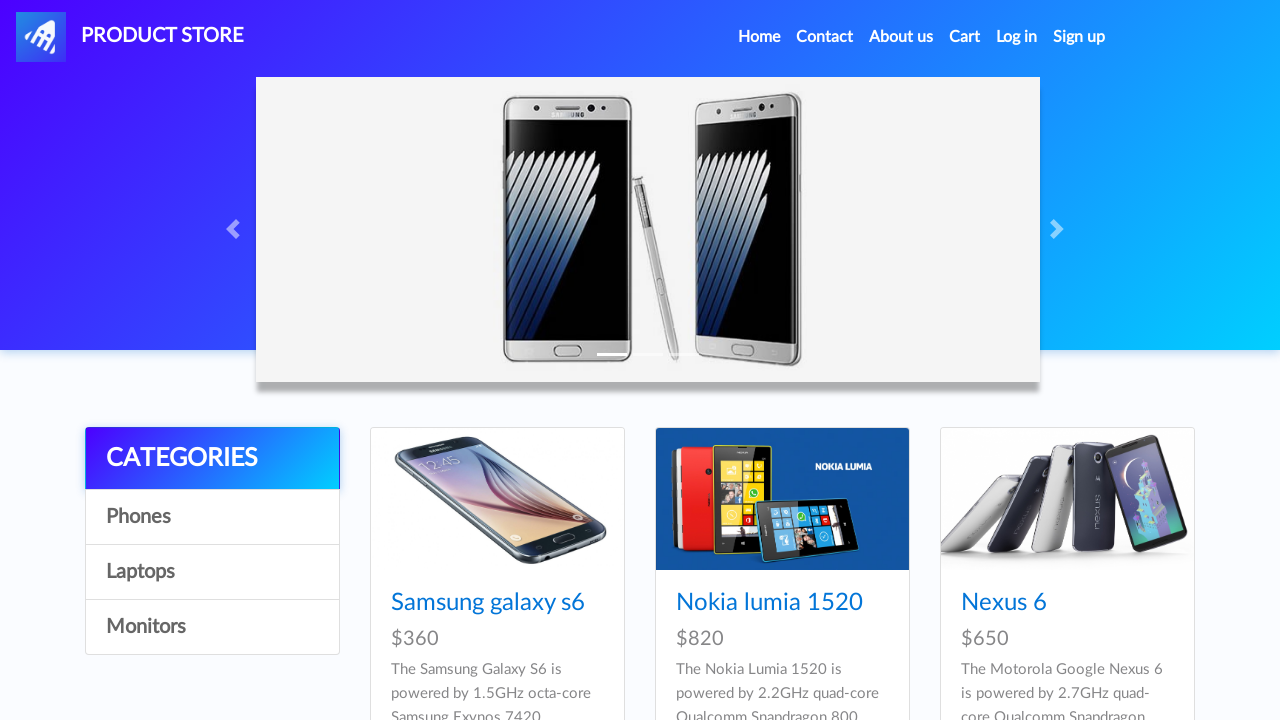

Clicked Contact button to open modal at (825, 37) on a[data-target='#exampleModal']
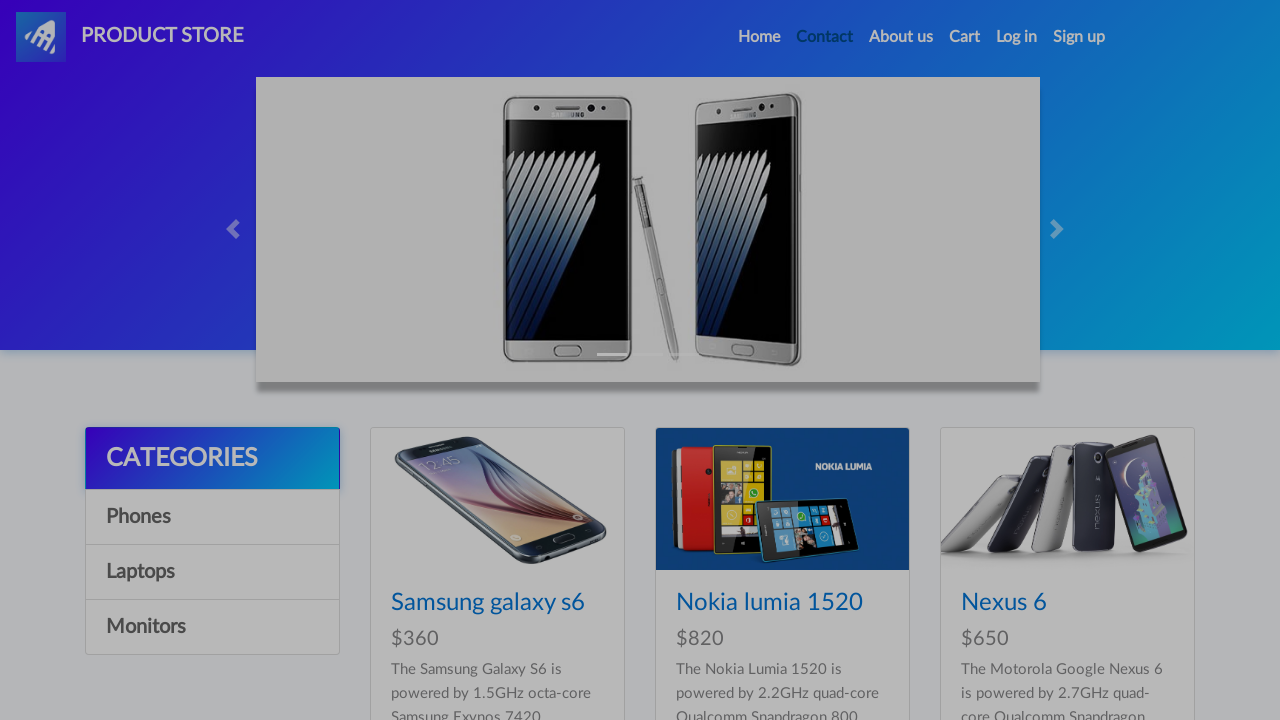

Contact modal appeared and is visible
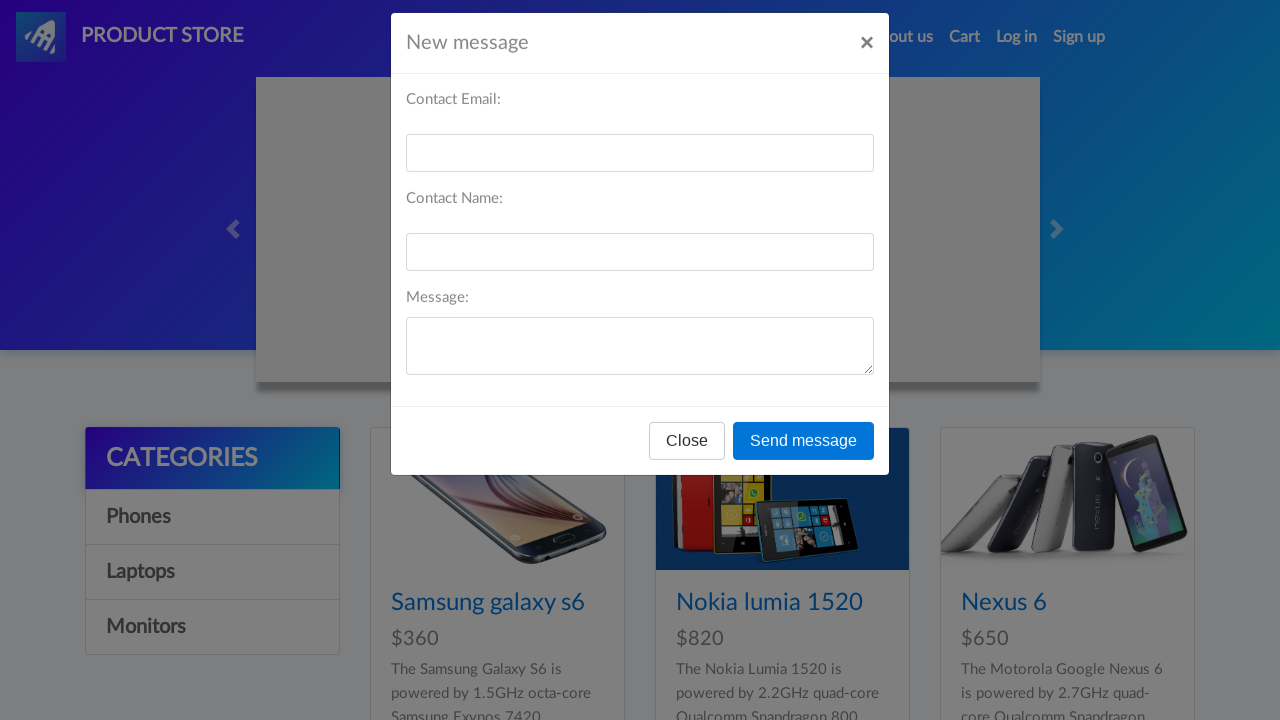

Filled email field with 'Jhon237@gmail.com' on #recipient-email
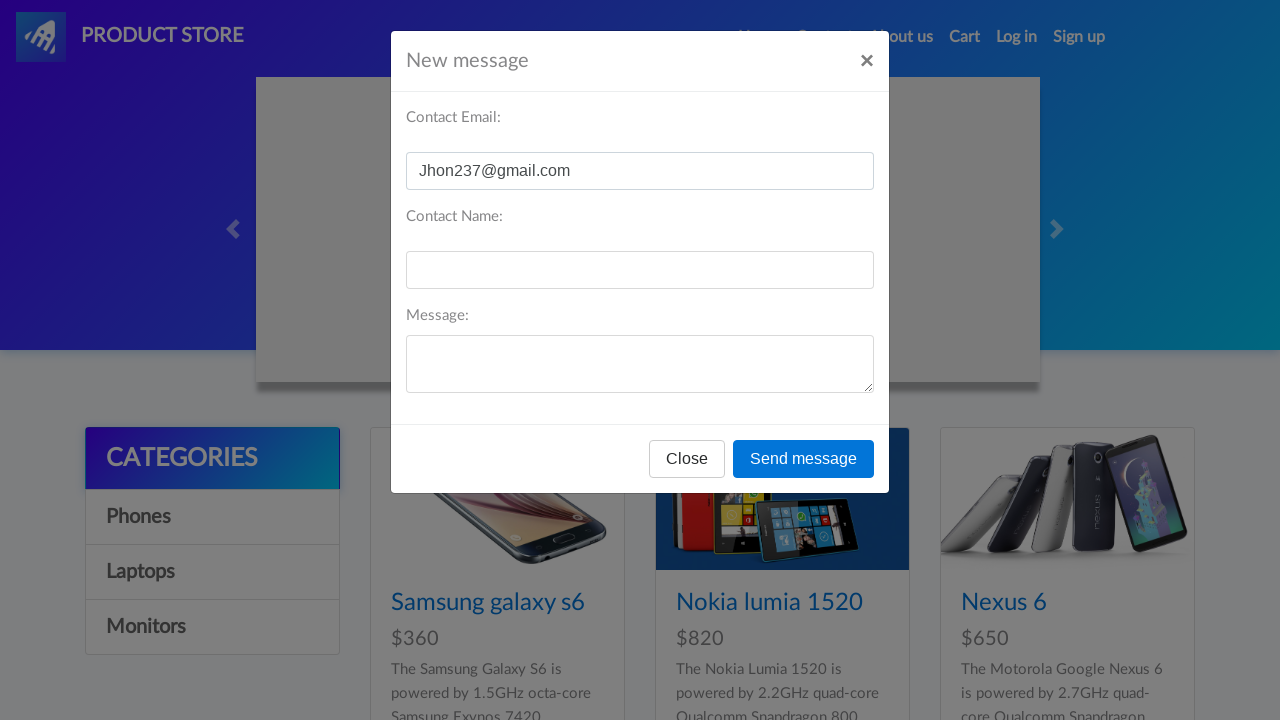

Filled name field with 'Jhon' on #recipient-name
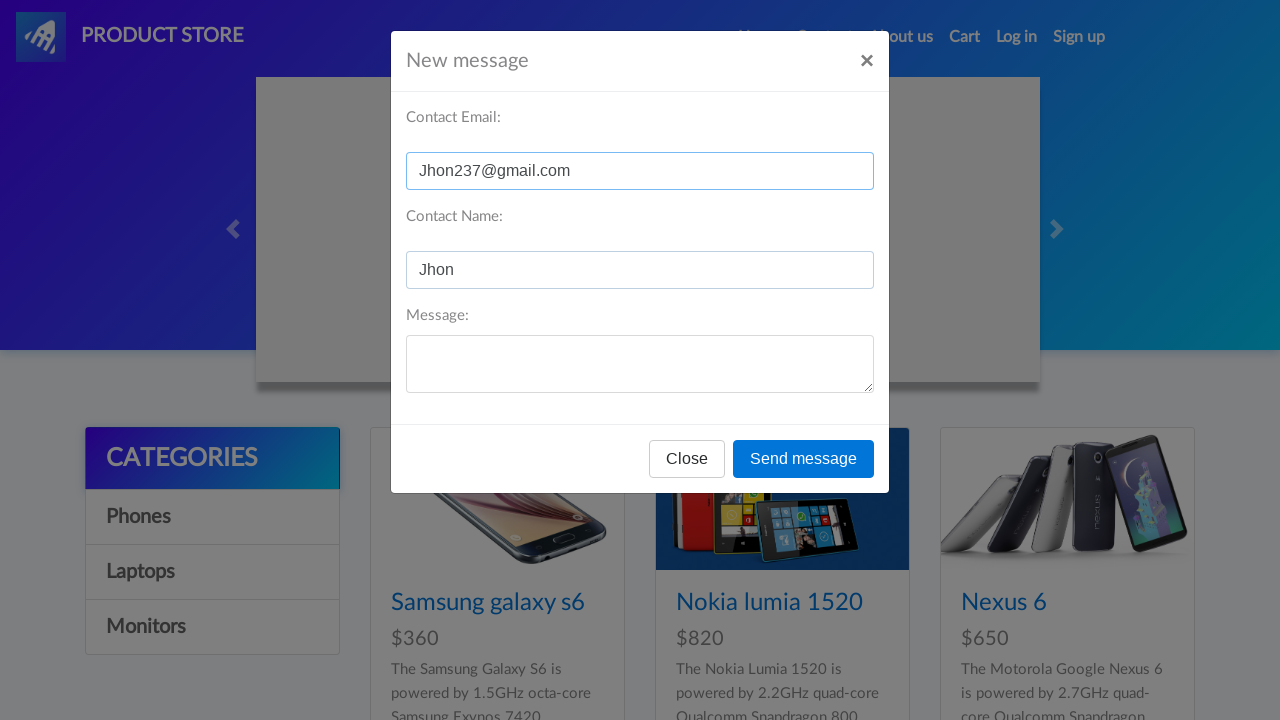

Filled message field with text longer than 256 characters on #message-text
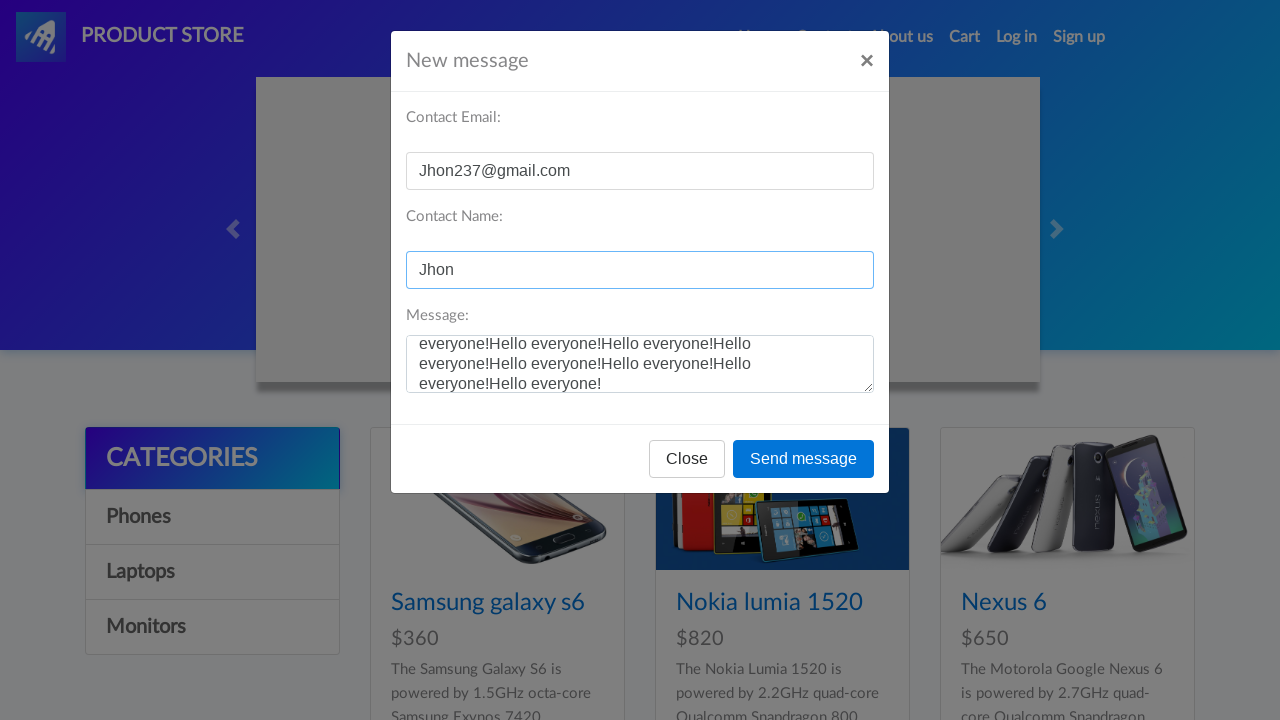

Clicked send message button at (804, 459) on button[onclick='send()']
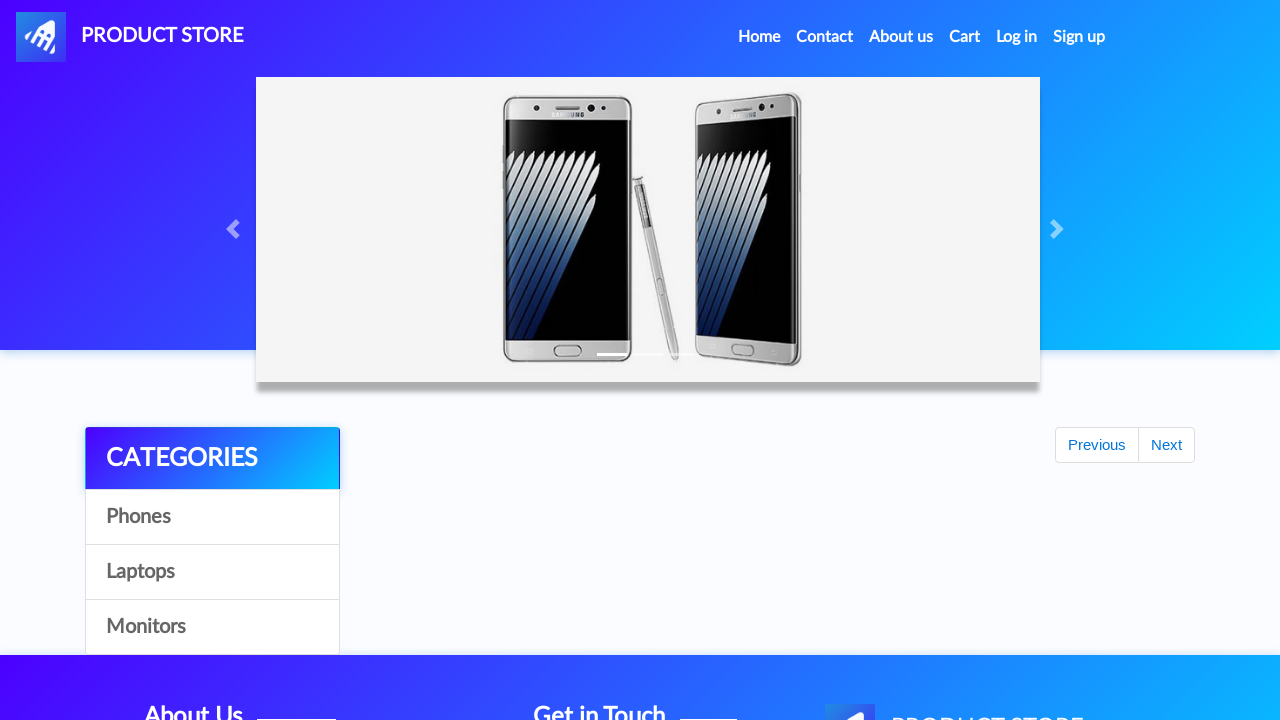

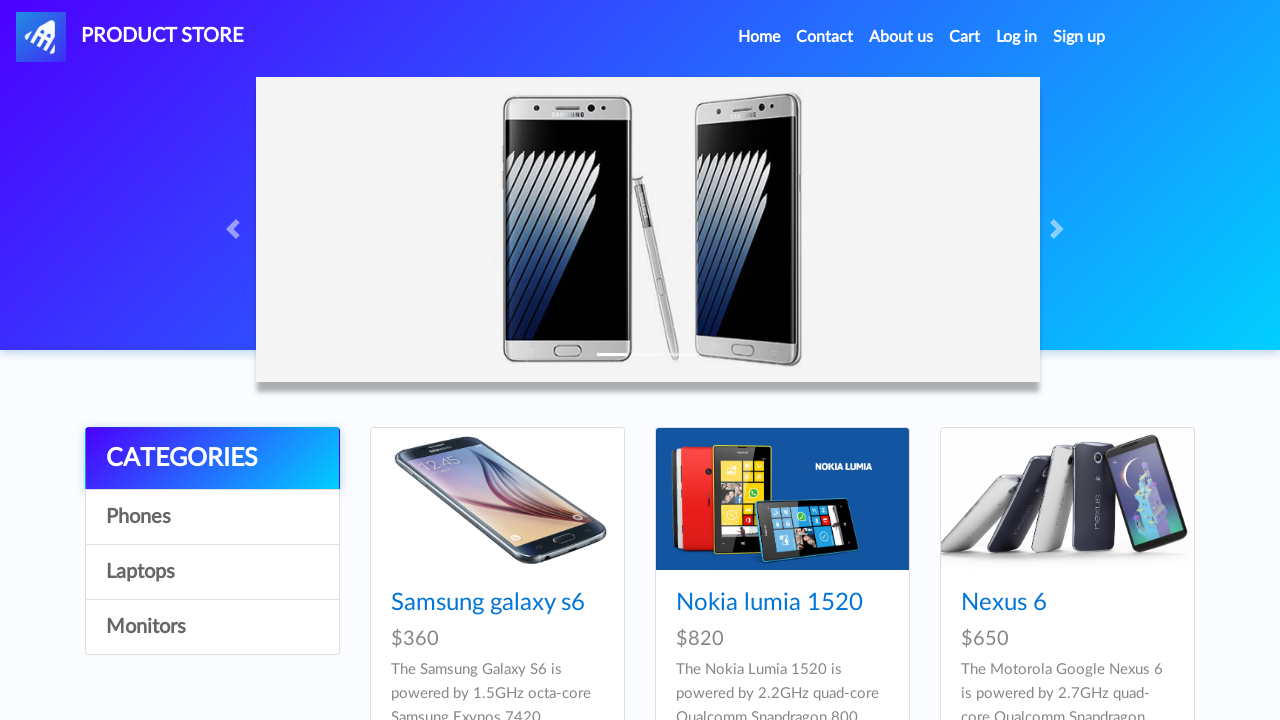